Tests triggering an alert without handling it and checking if result element is displayed

Starting URL: https://the-internet.herokuapp.com/javascript_alerts

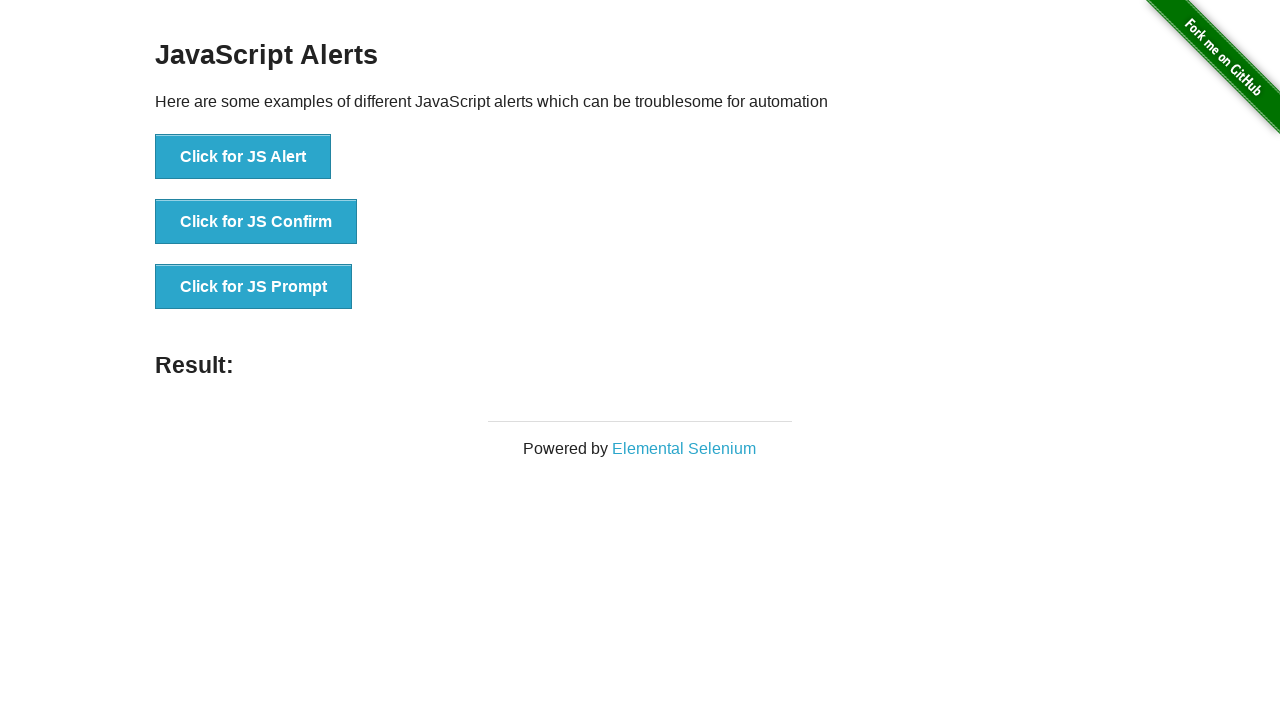

Set up alert handler to automatically accept dialogs
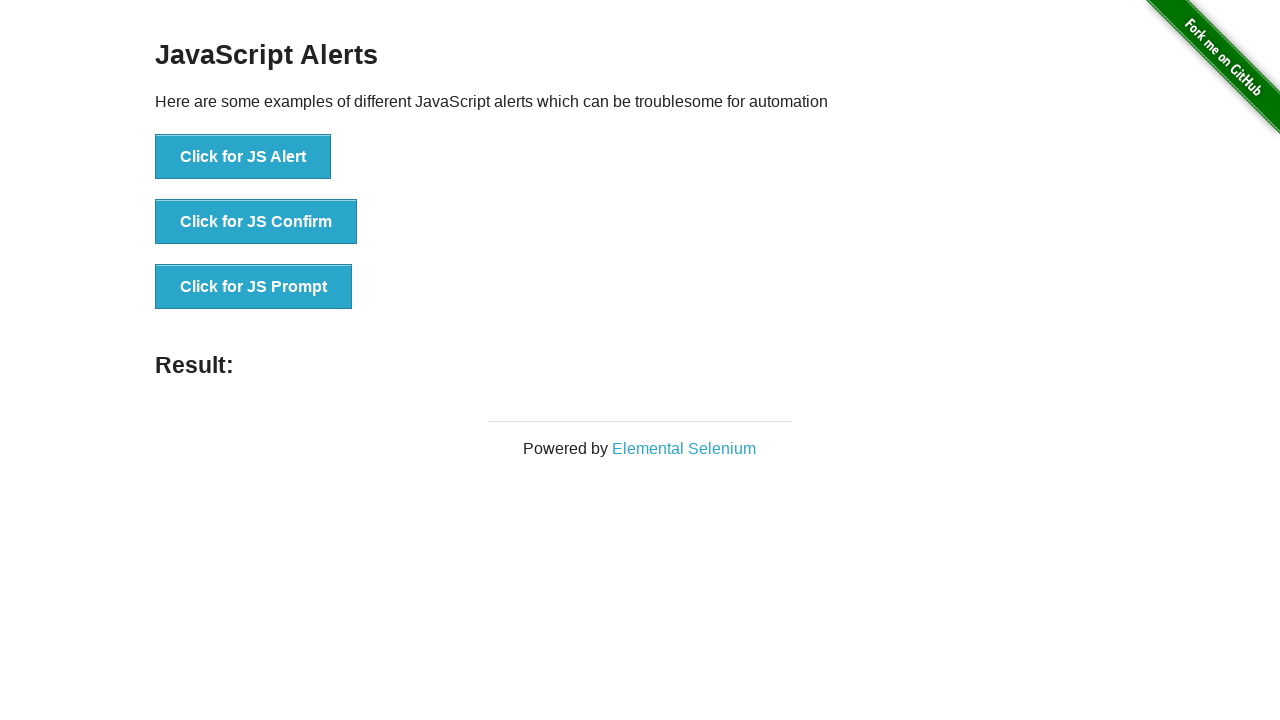

Clicked 'Click for JS Alert' button to trigger alert at (243, 157) on xpath=//button[text()='Click for JS Alert']
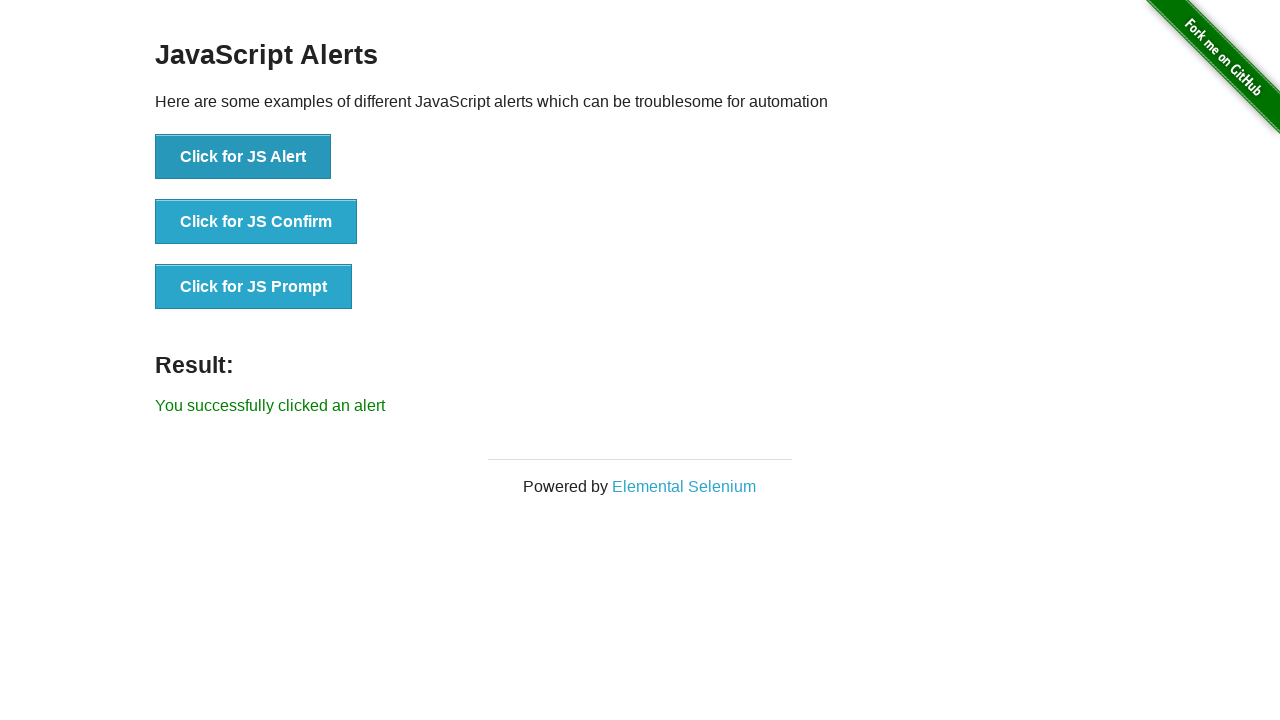

Checked if result element is visible after alert was handled
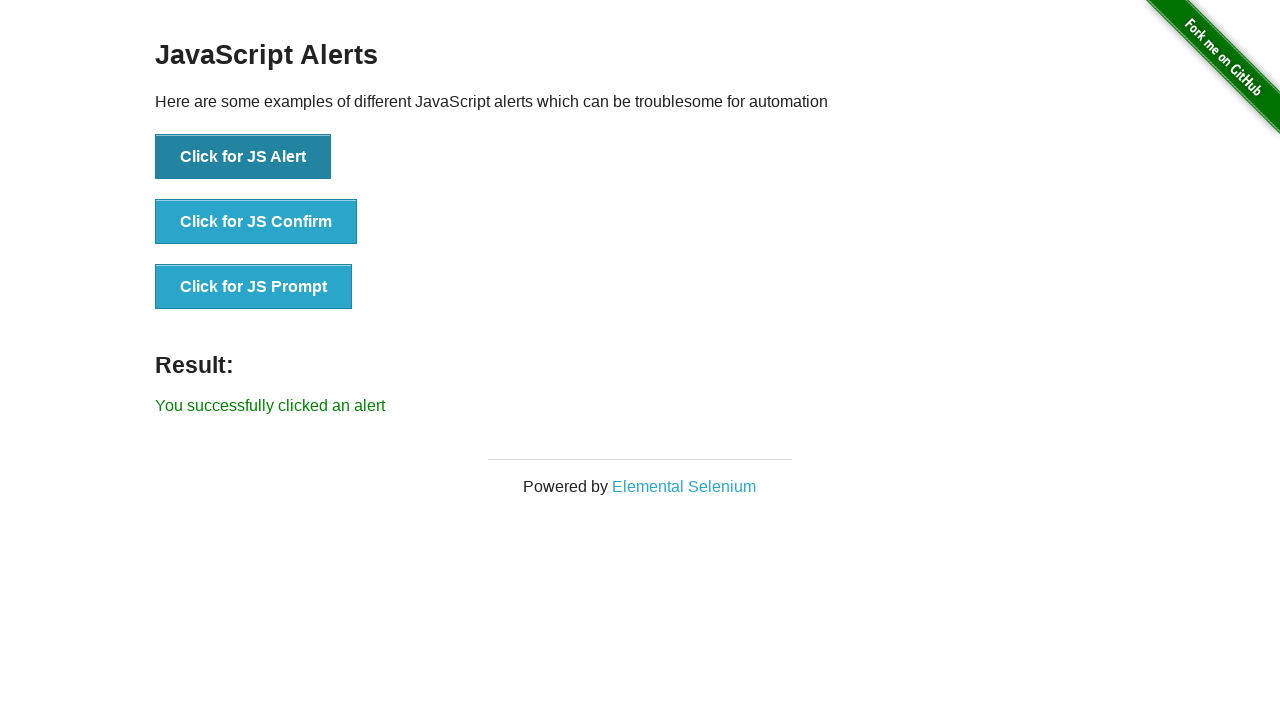

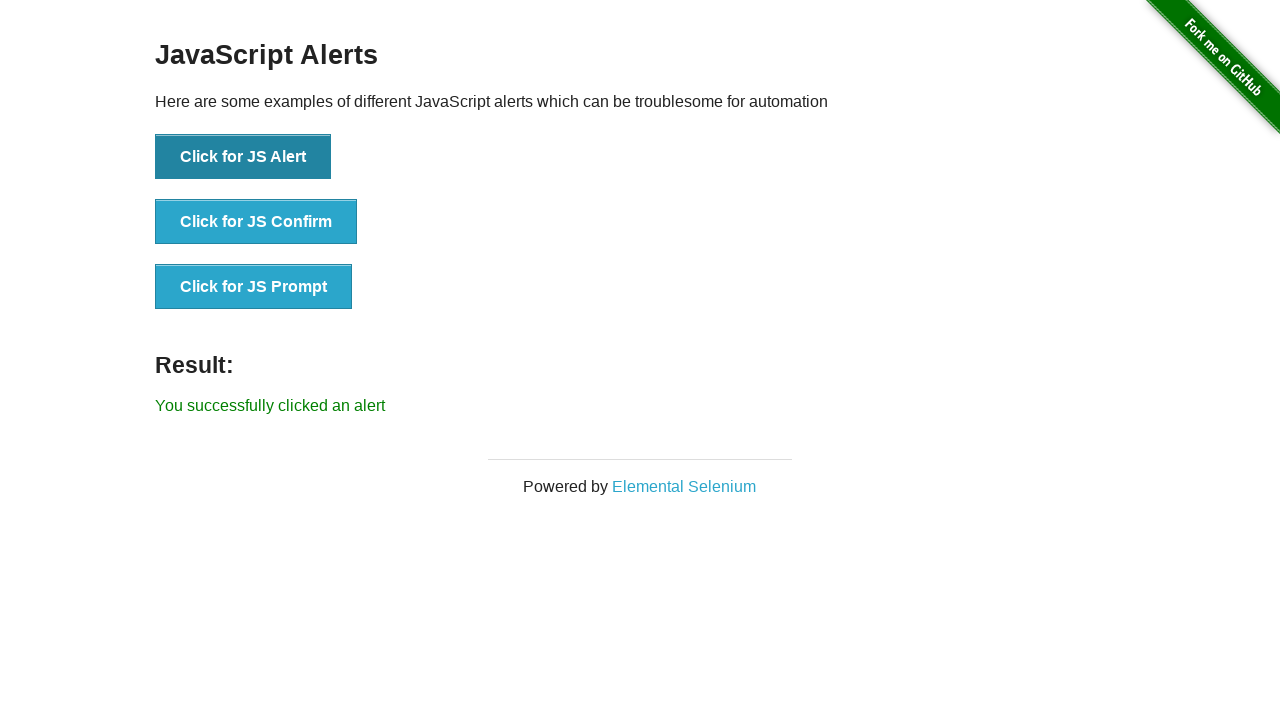